Navigates to the Fossil website homepage and verifies the page loads successfully.

Starting URL: https://www.fossil.com/us/en.html?borderFreeCountry=n

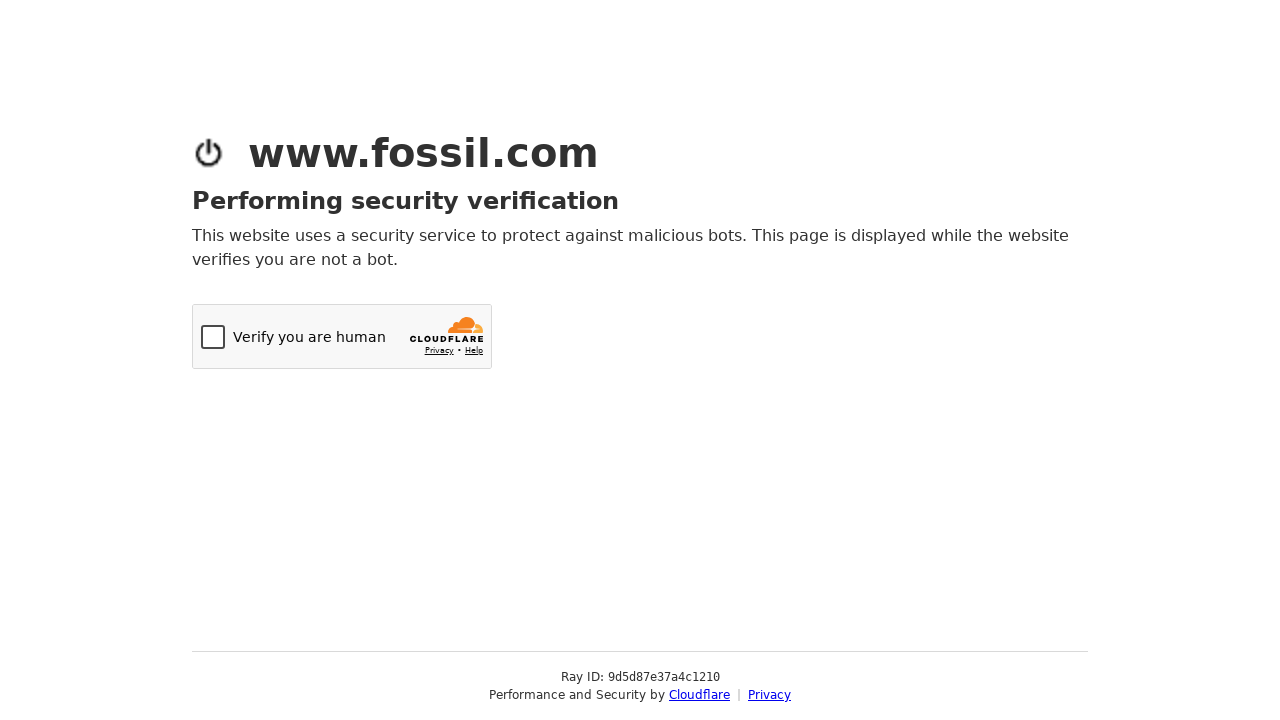

Navigated to Fossil website homepage
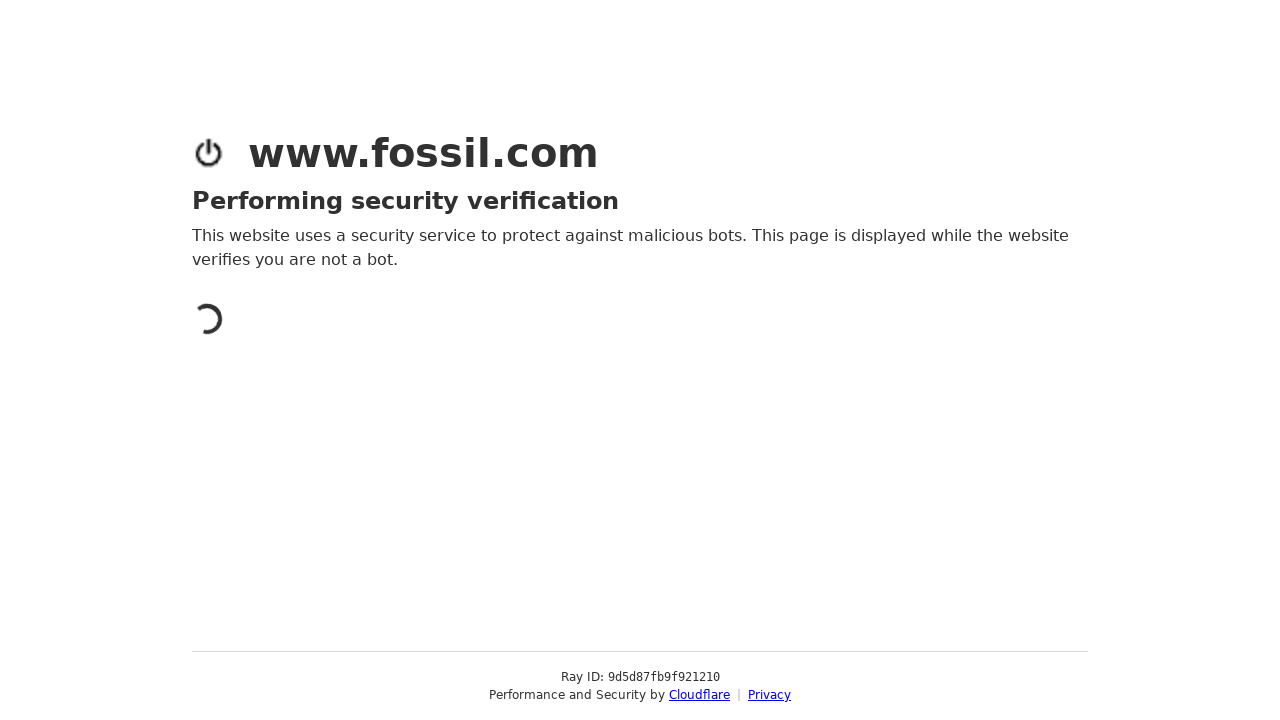

Page DOM content loaded successfully
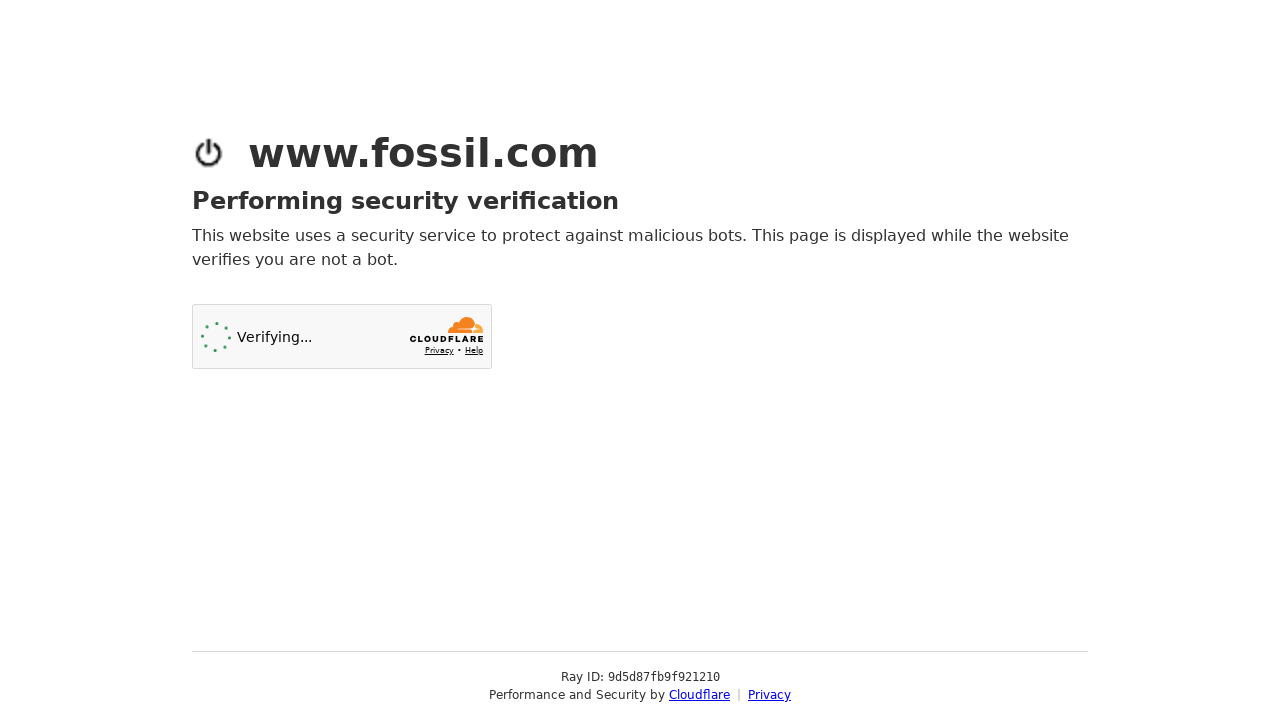

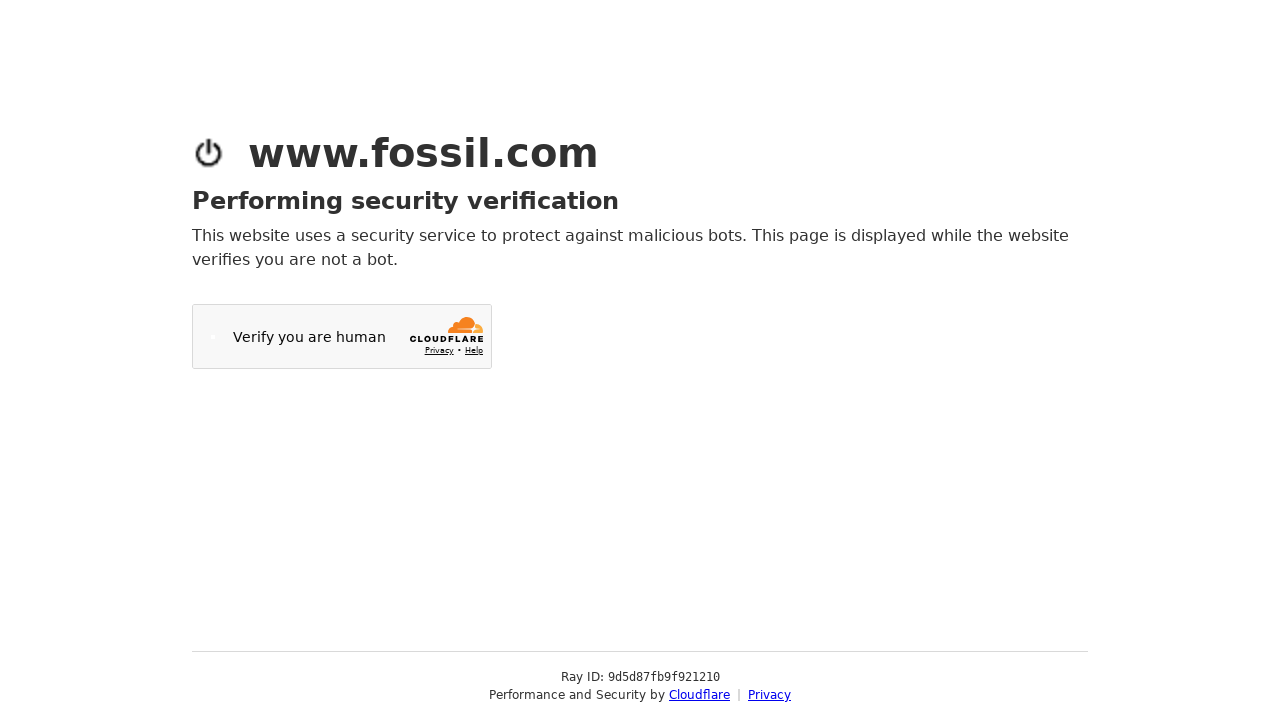